Tests navigation to Team page and verifies the three creator names are displayed

Starting URL: http://www.99-bottles-of-beer.net/

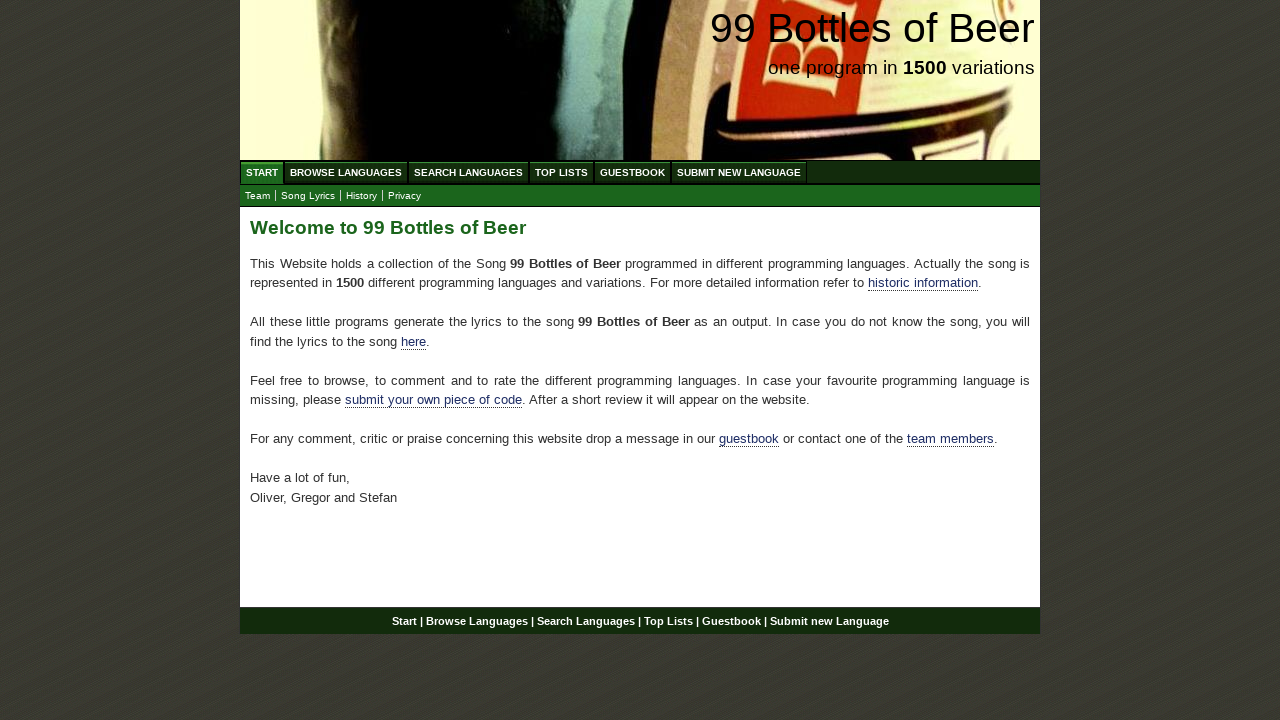

Clicked on Team link at (258, 196) on xpath=//a[text()='Team']
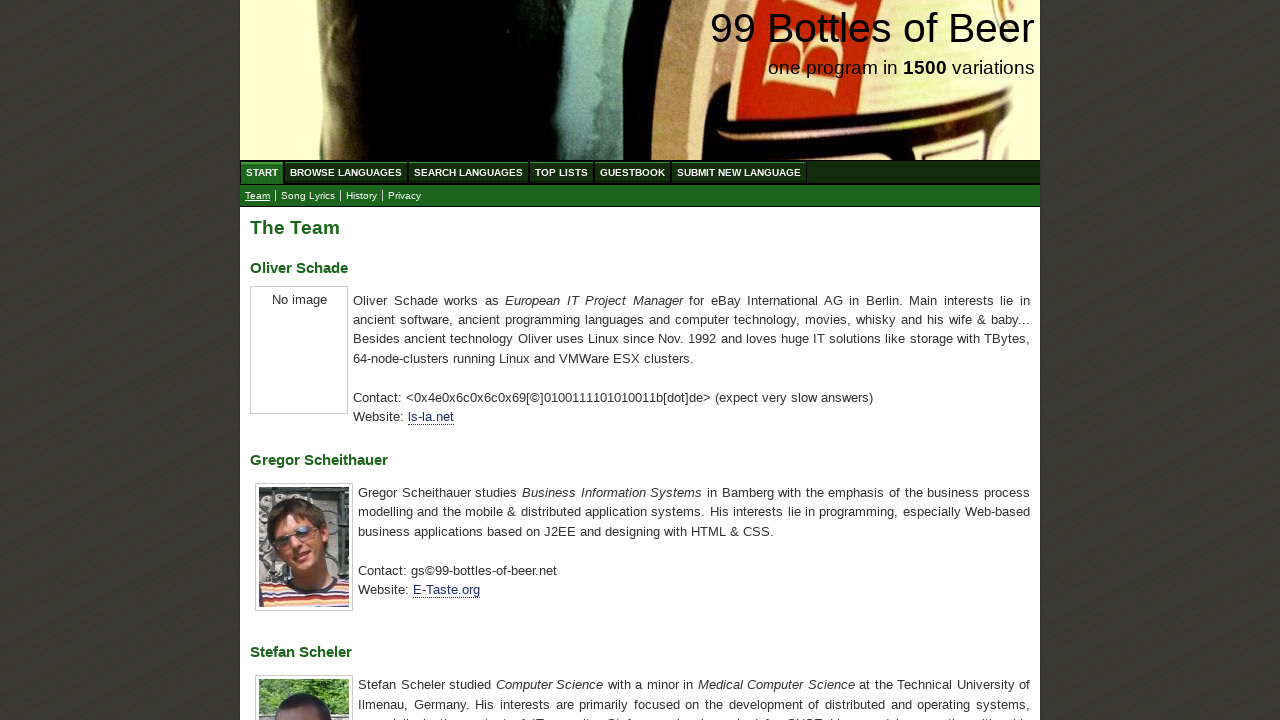

Waited for creator name headers to load
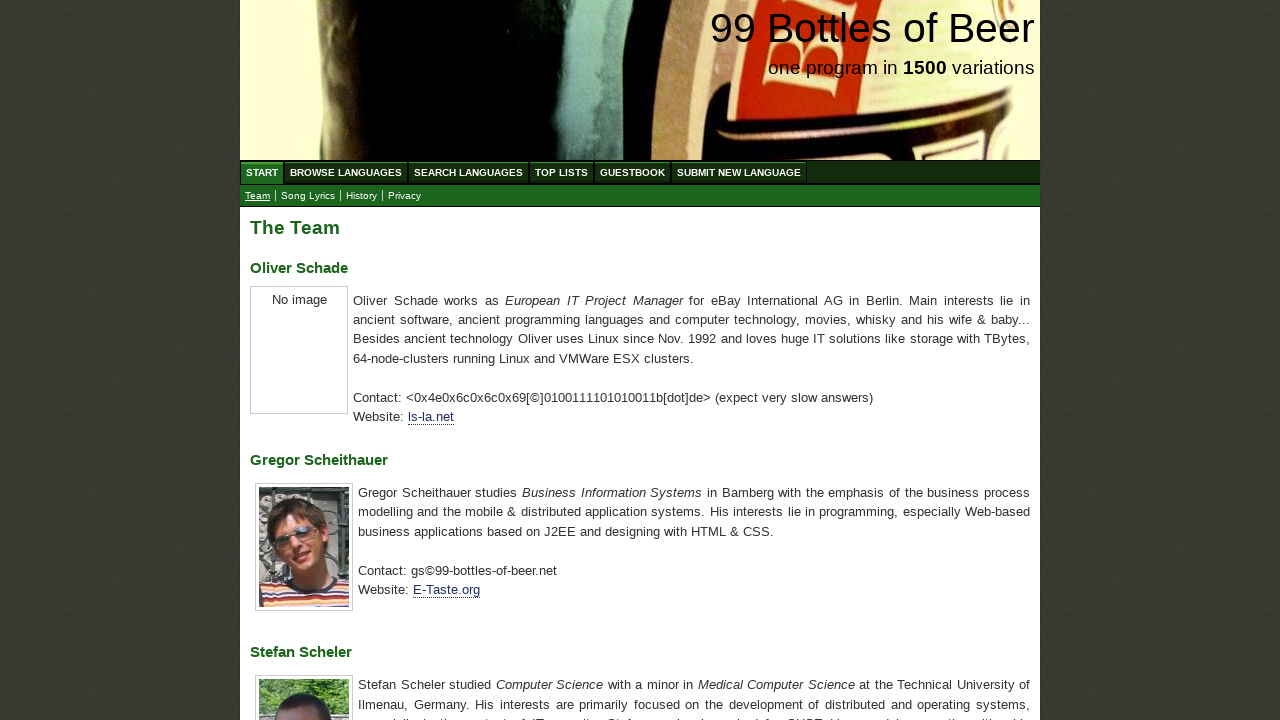

Retrieved all creator names from h3 elements
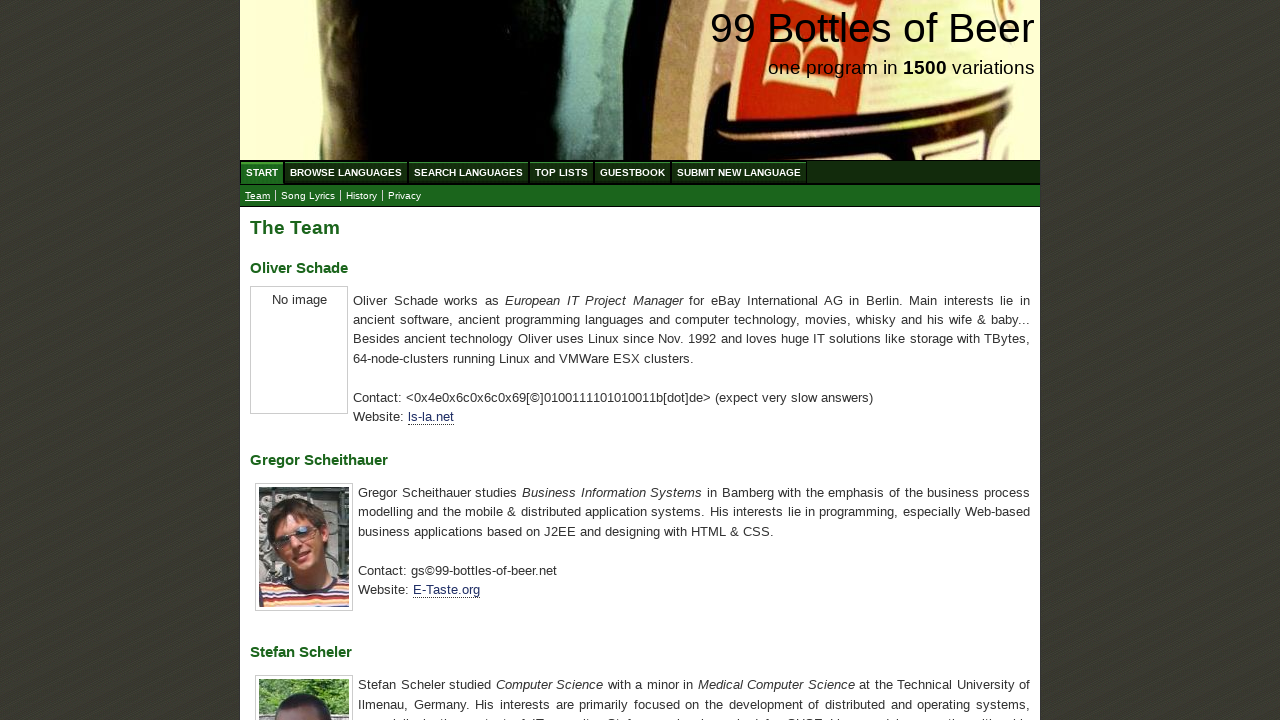

Verified that all three creator names are displayed correctly
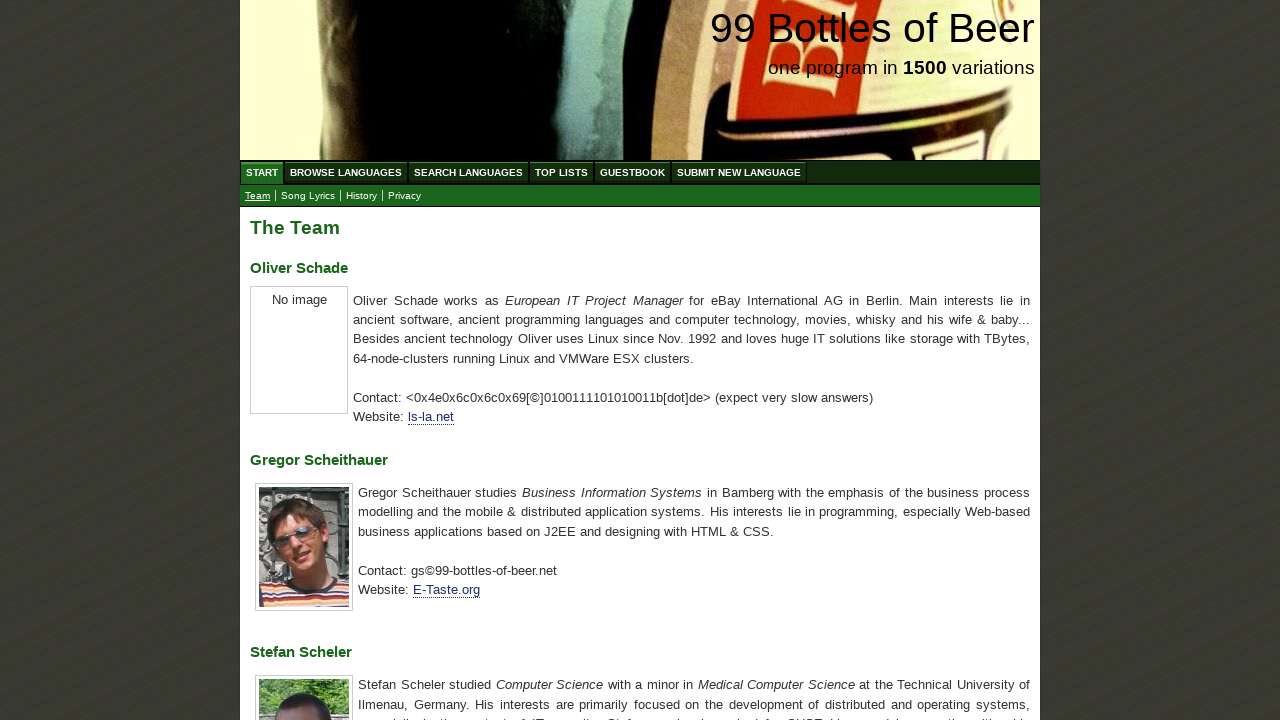

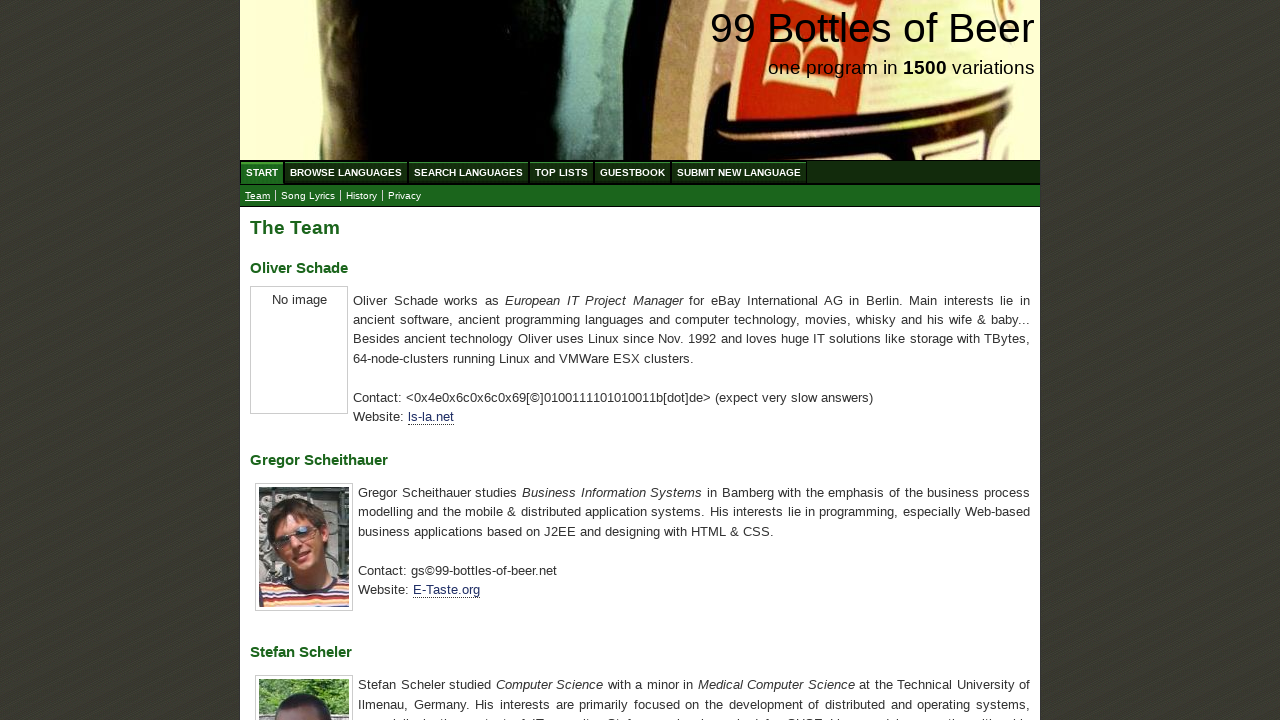